Tests horizontal scrolling functionality on a dashboard page by scrolling right multiple times using JavaScript execution

Starting URL: https://dashboards.handmadeinteractive.com/jasonlove/

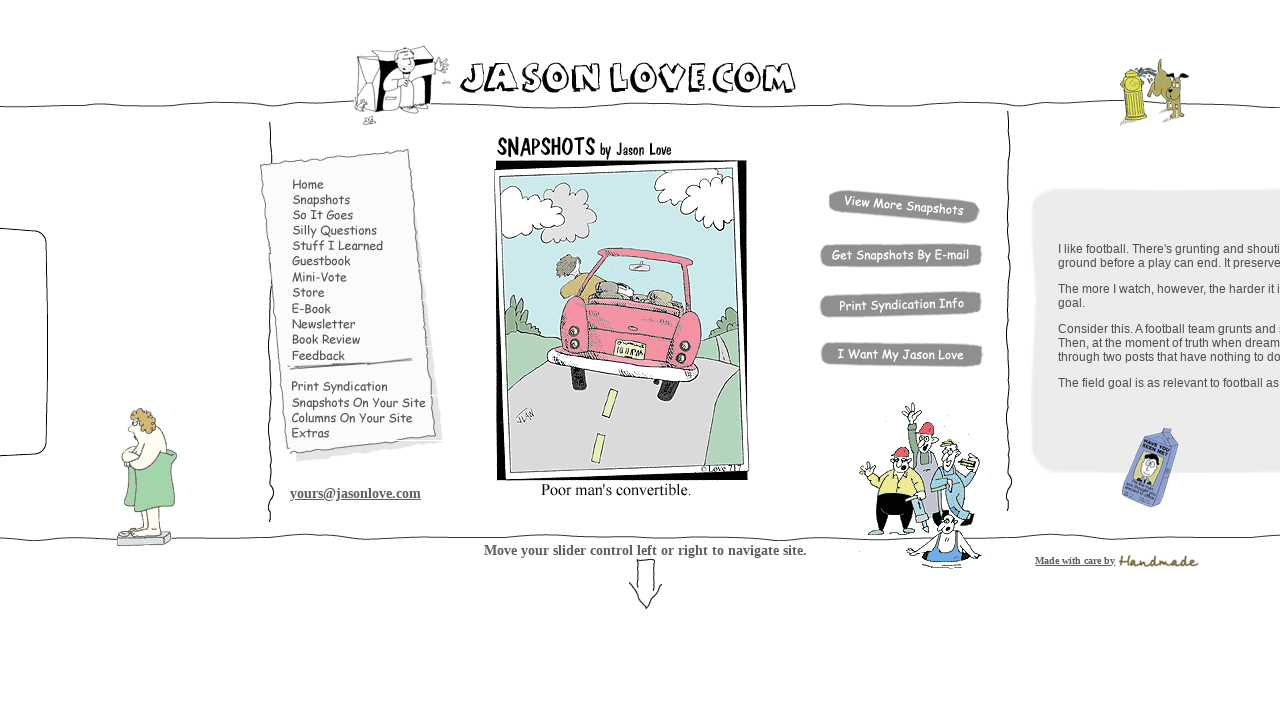

Waited 2 seconds before scrolling
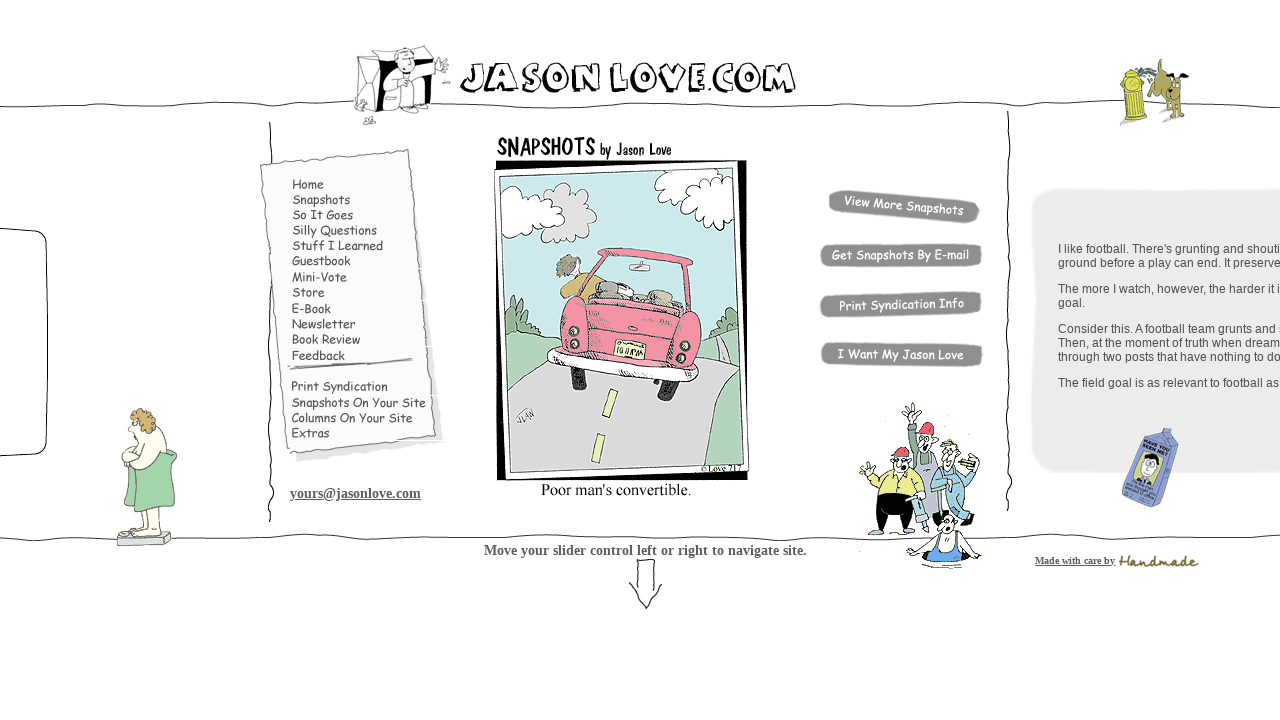

Scrolled right horizontally (iteration 1 of 3)
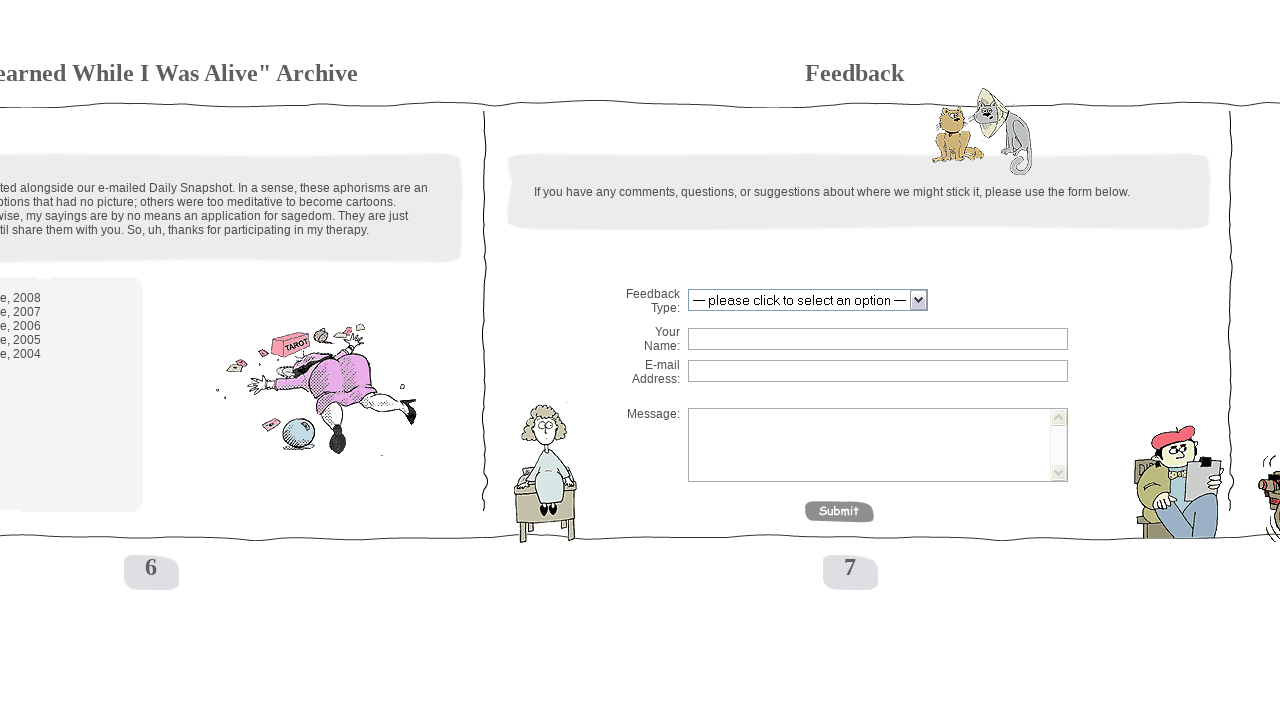

Waited 2 seconds before scrolling
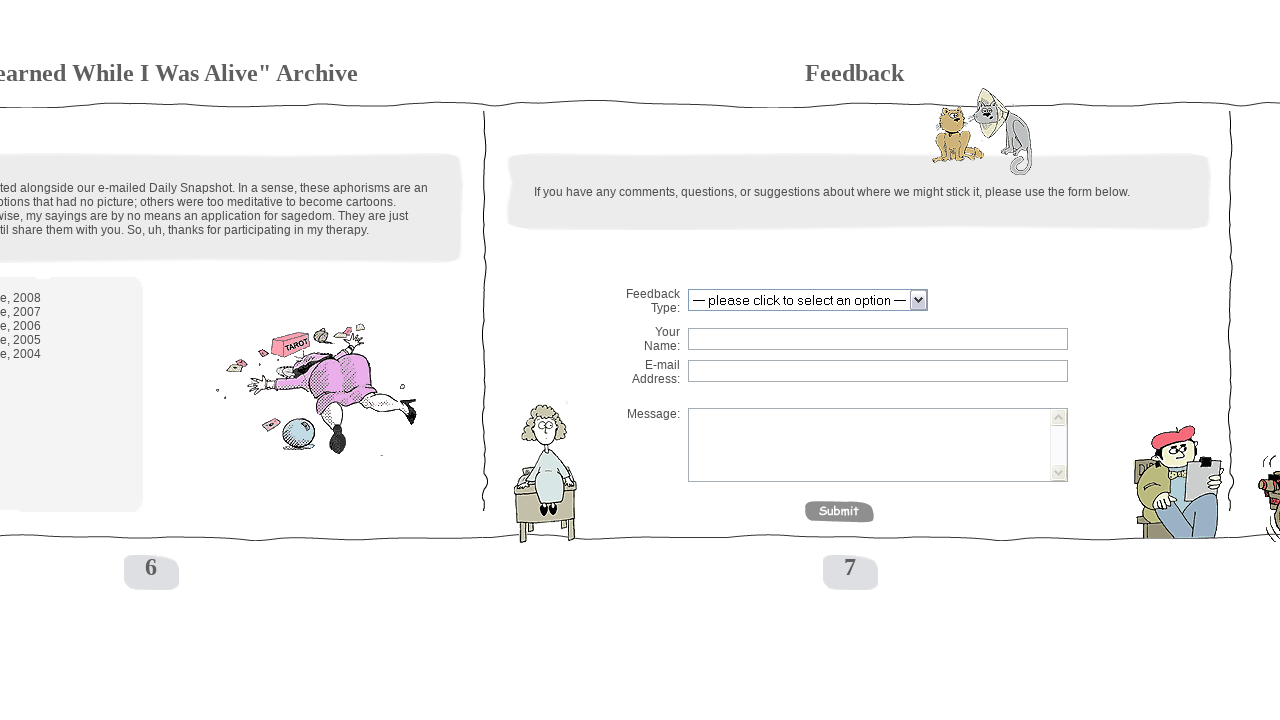

Scrolled right horizontally (iteration 2 of 3)
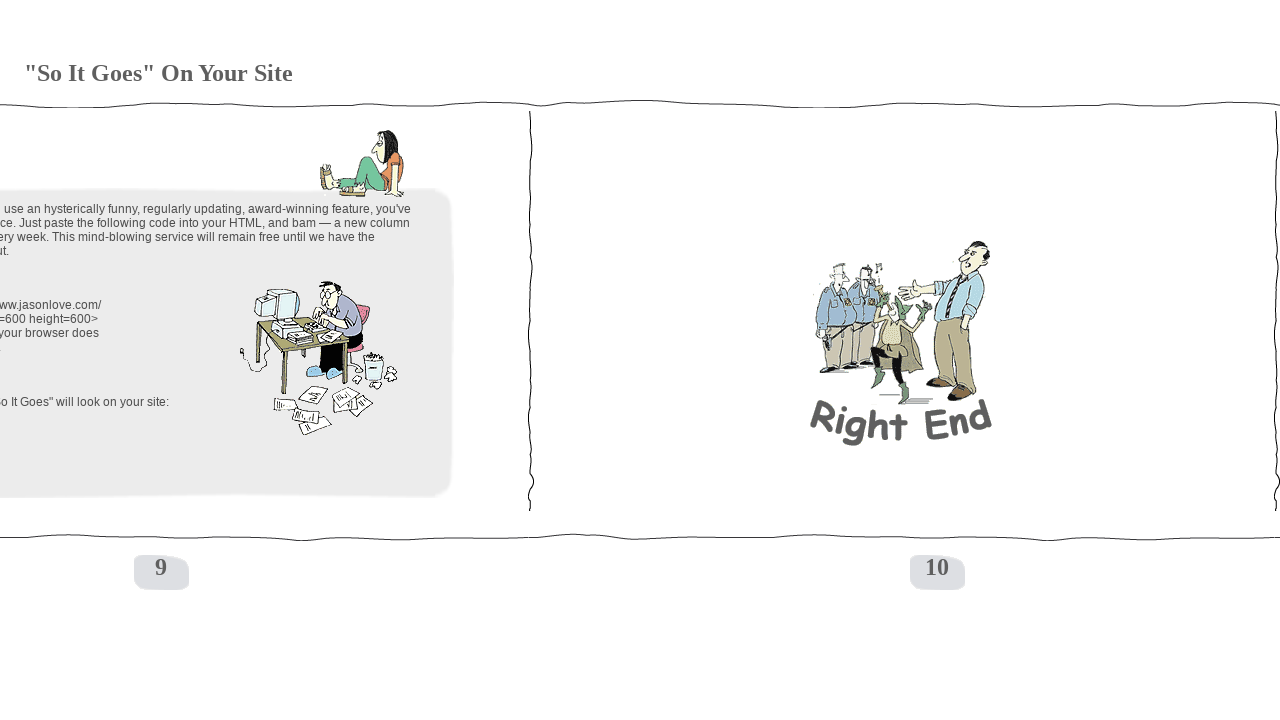

Waited 2 seconds before scrolling
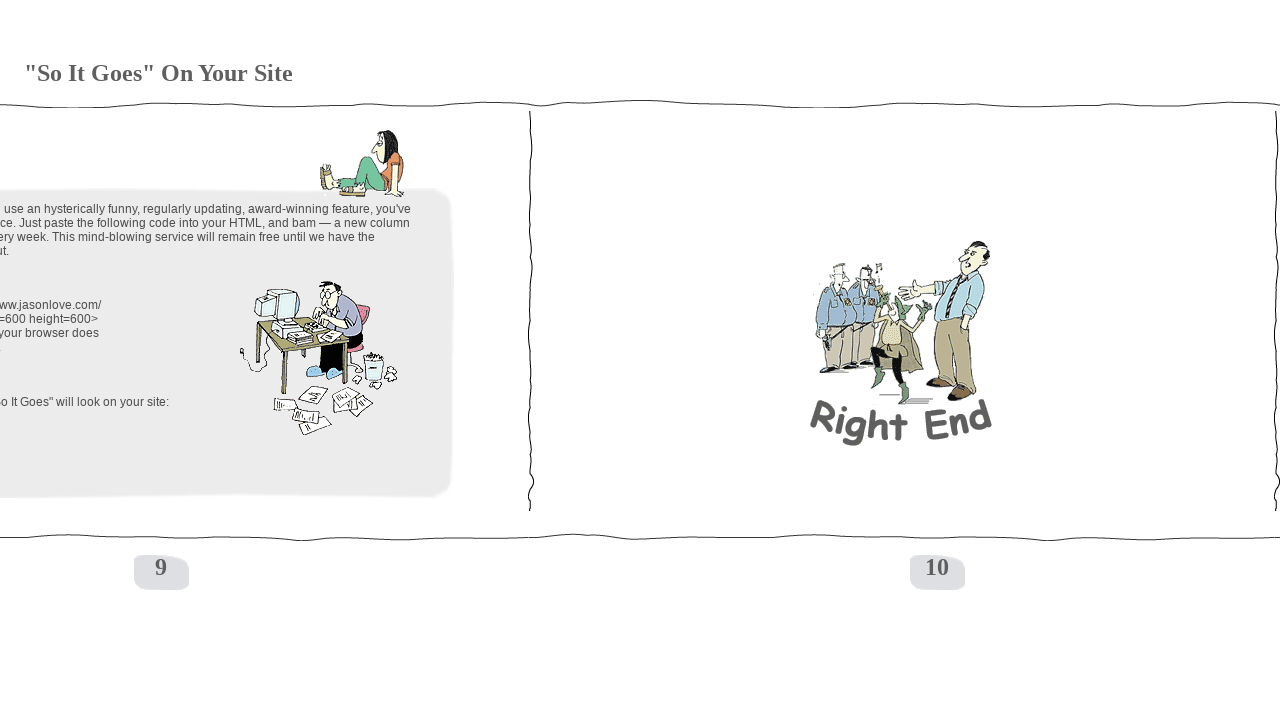

Scrolled right horizontally (iteration 3 of 3)
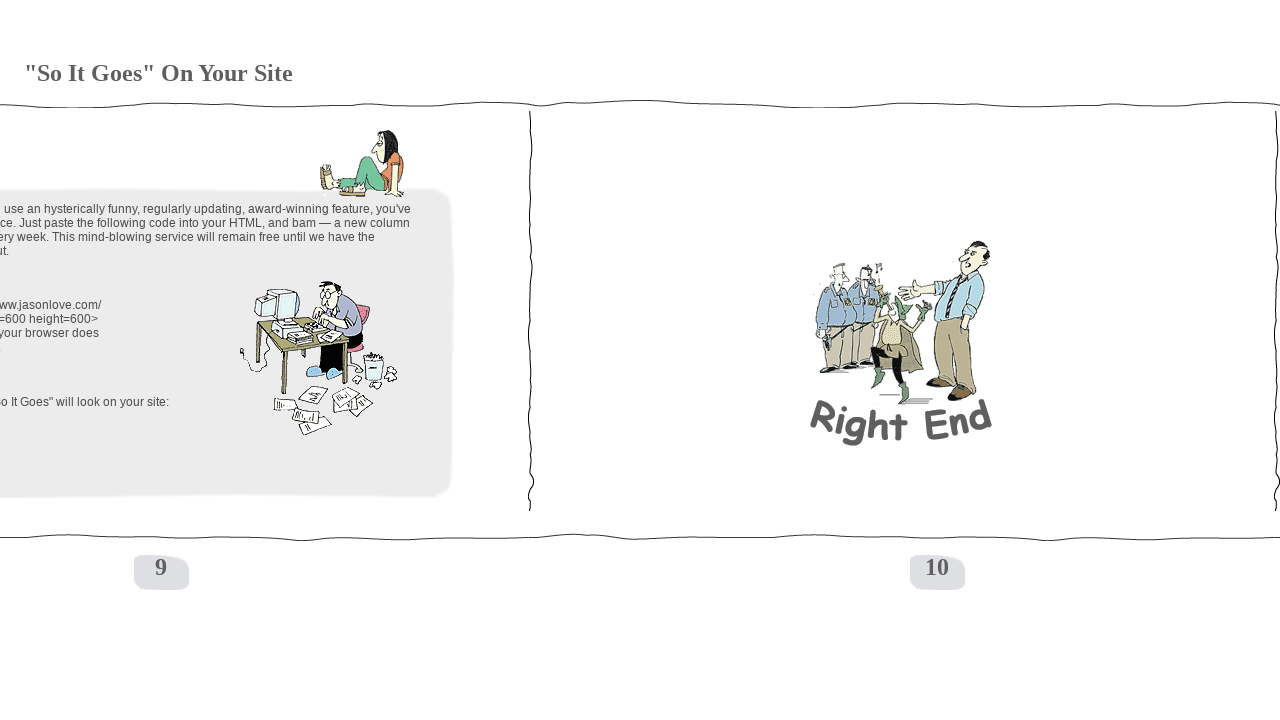

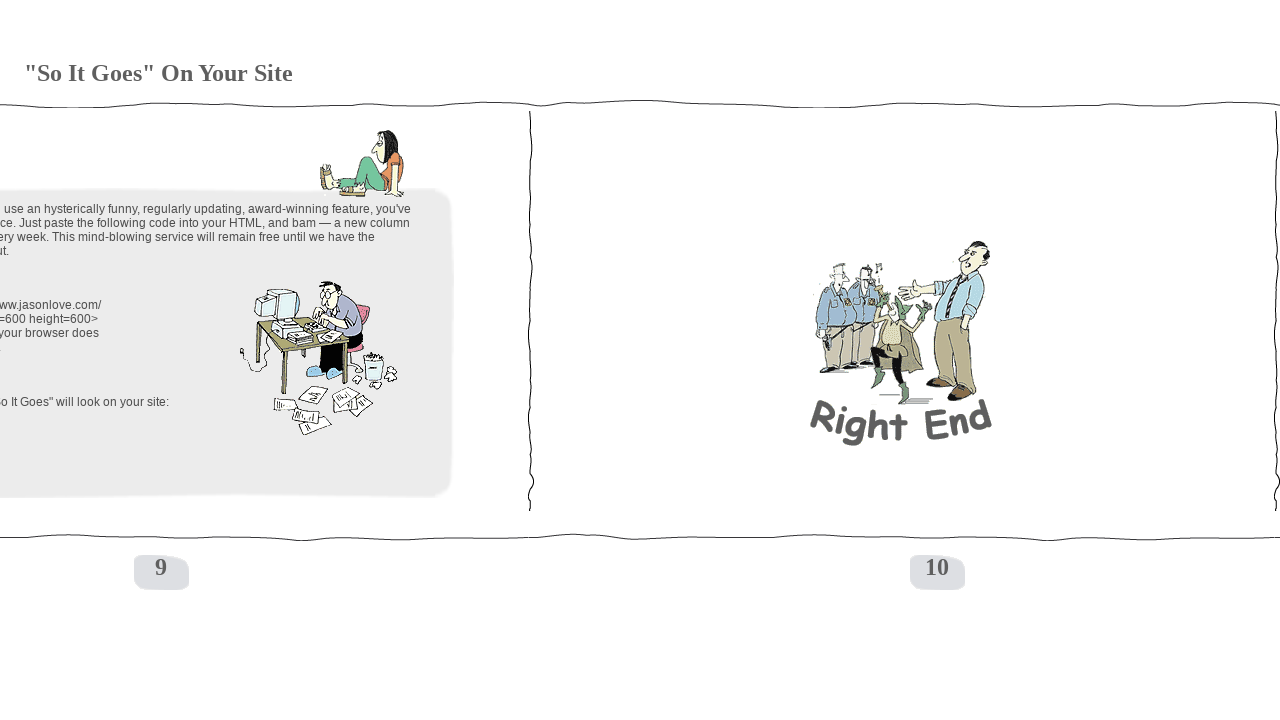